Navigates to the WebdriverIO homepage and waits briefly, simulating a basic page load verification test

Starting URL: https://webdriver.io

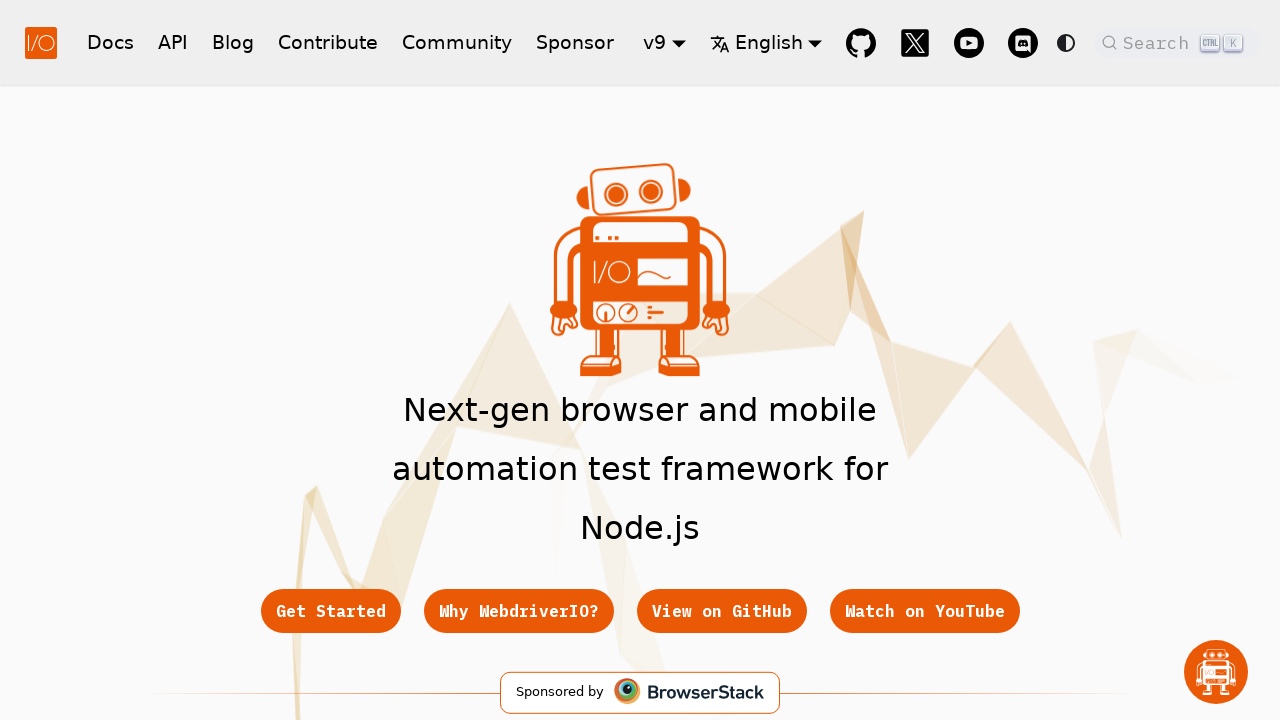

Navigated to WebdriverIO homepage
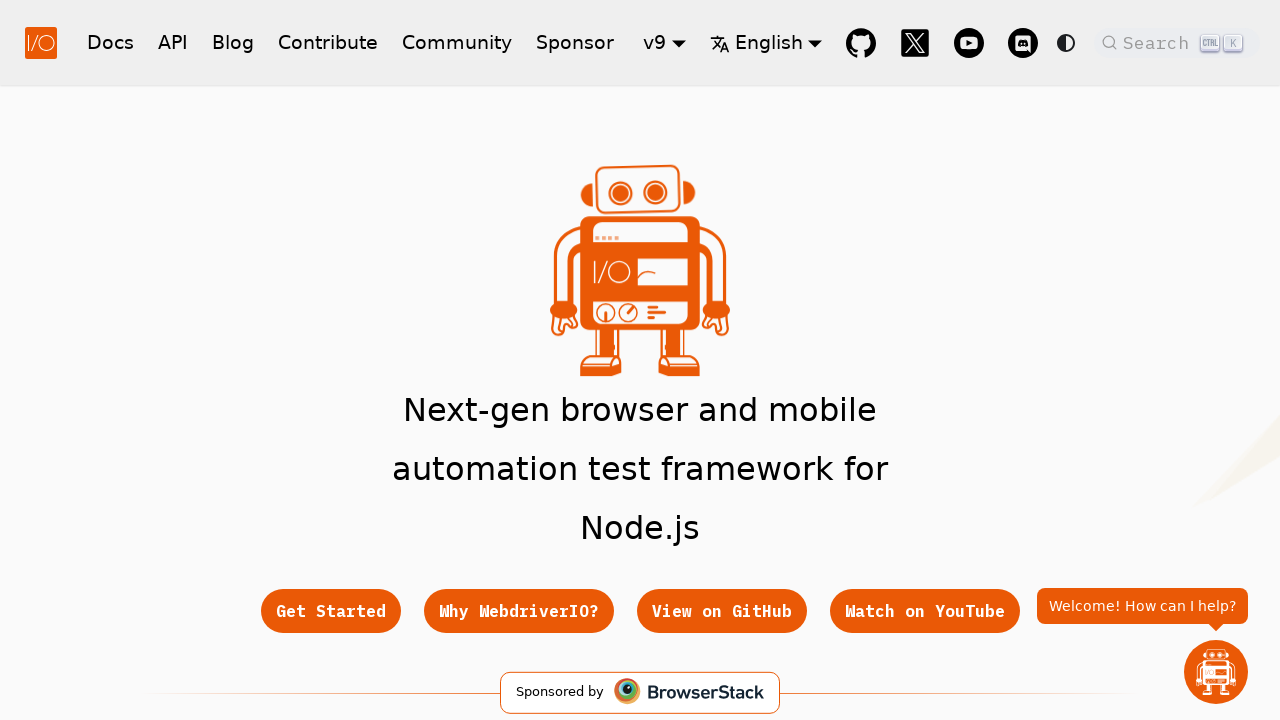

Page DOM content fully loaded
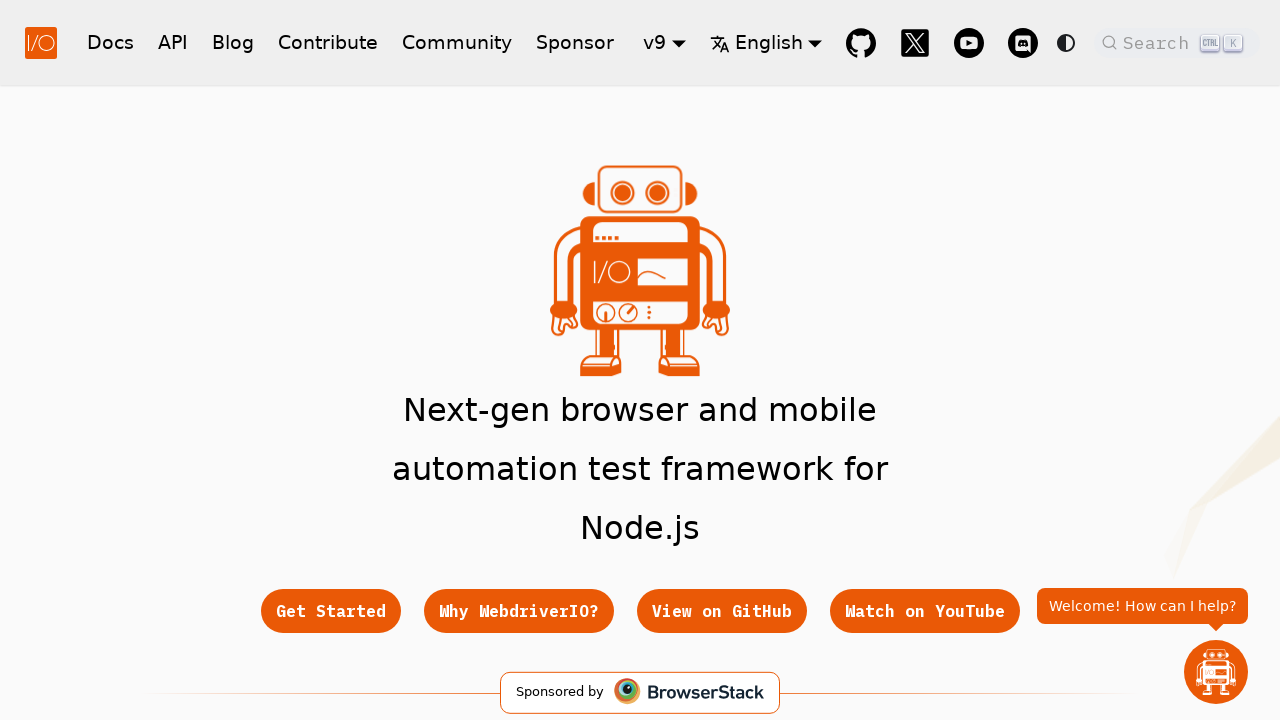

Waited 1 second for page stabilization
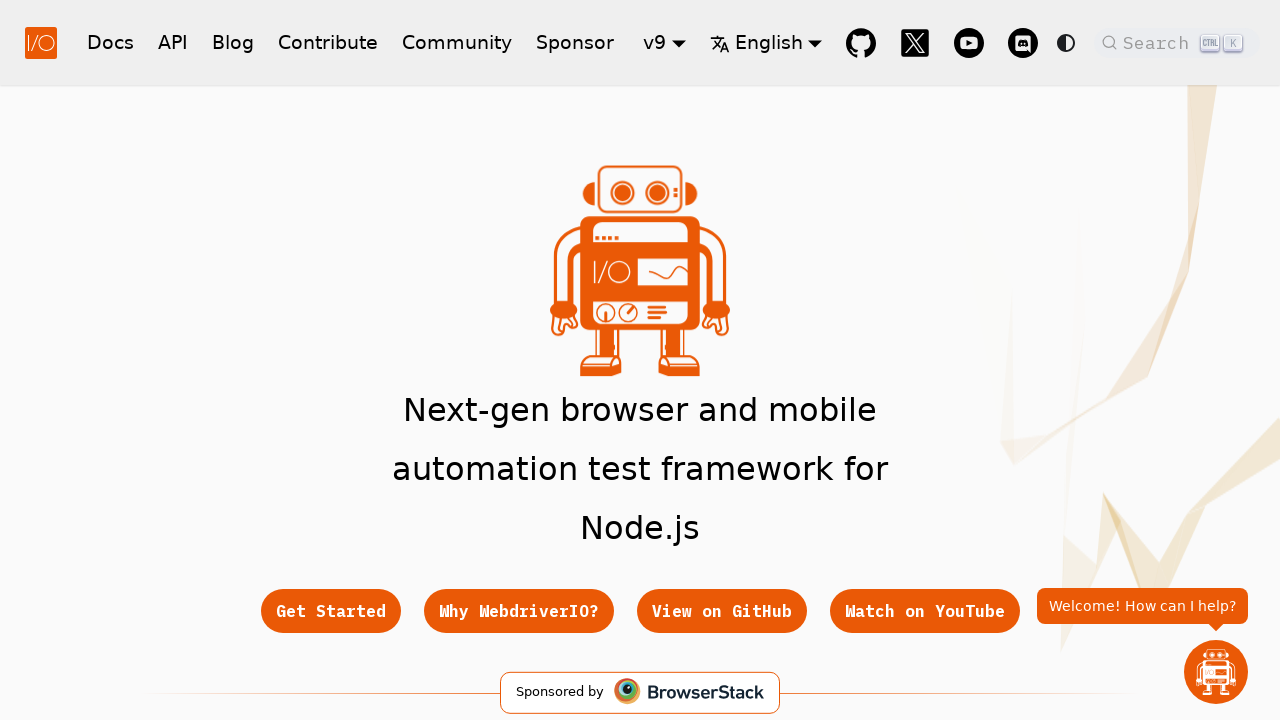

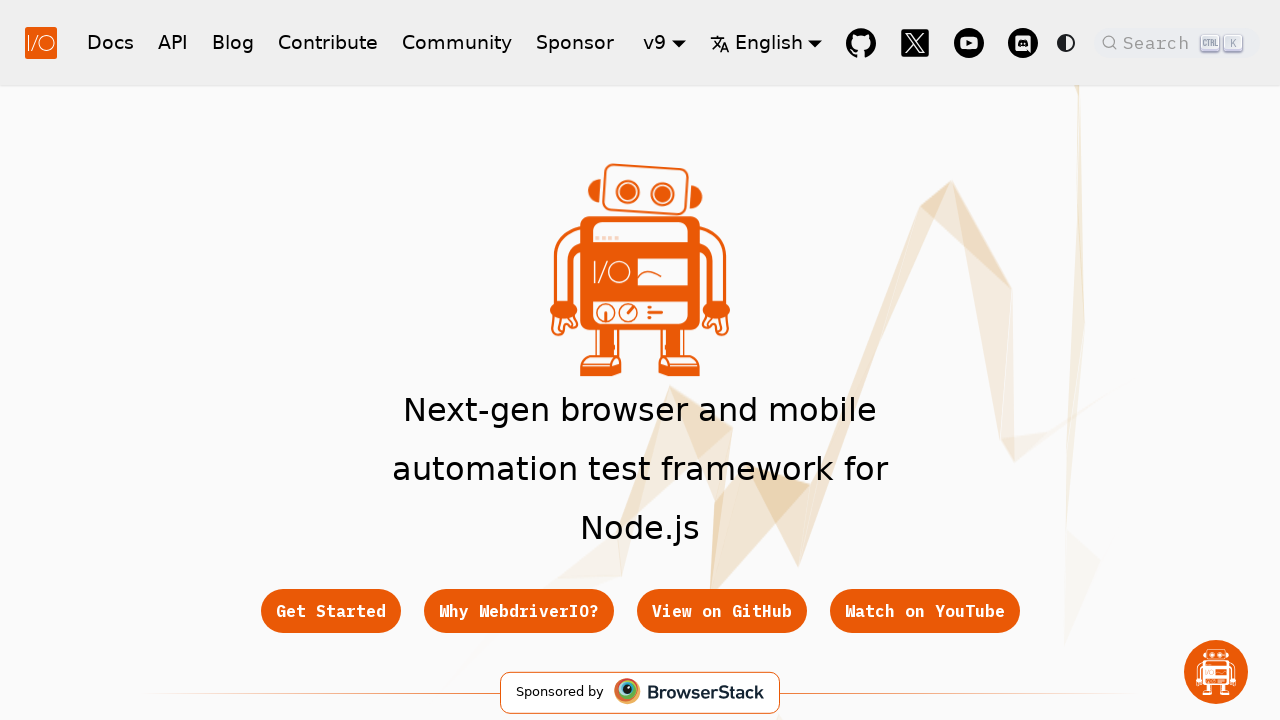